Tests YouTube search functionality by entering "pycon" as a search query and verifying results are returned

Starting URL: https://www.youtube.com

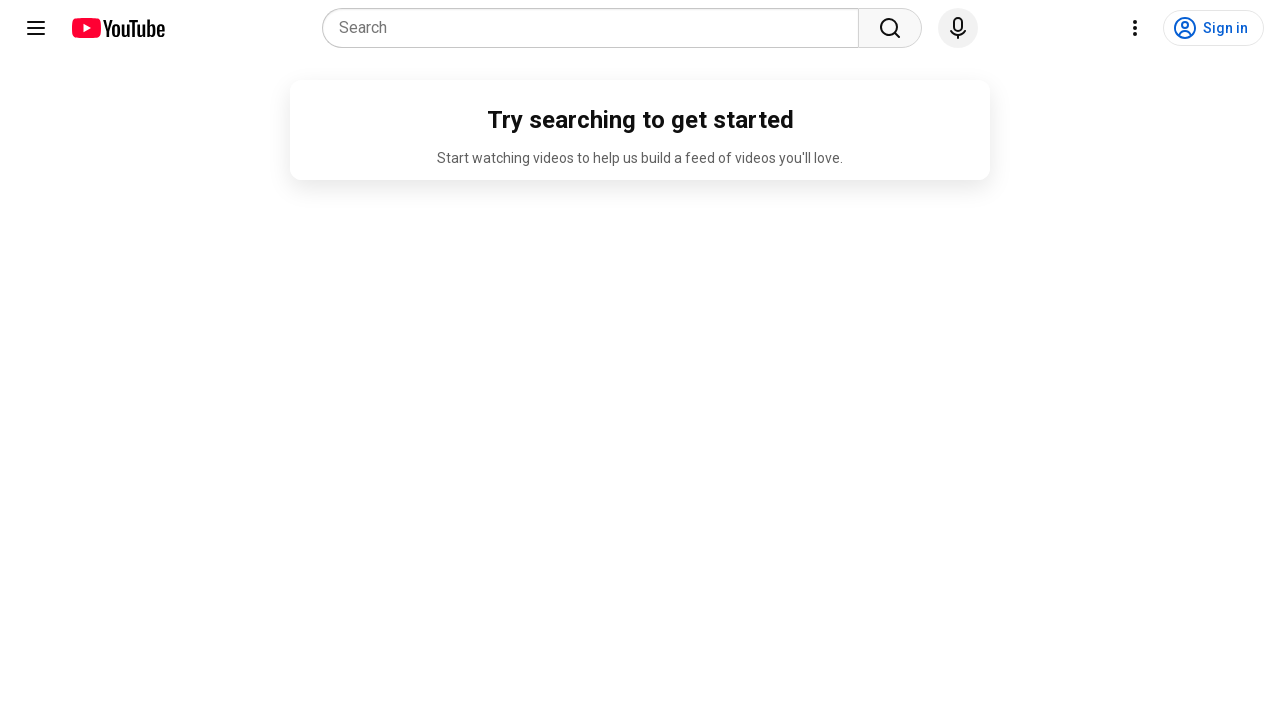

Clicked on YouTube search input field at (596, 28) on input#search, input[name='search_query']
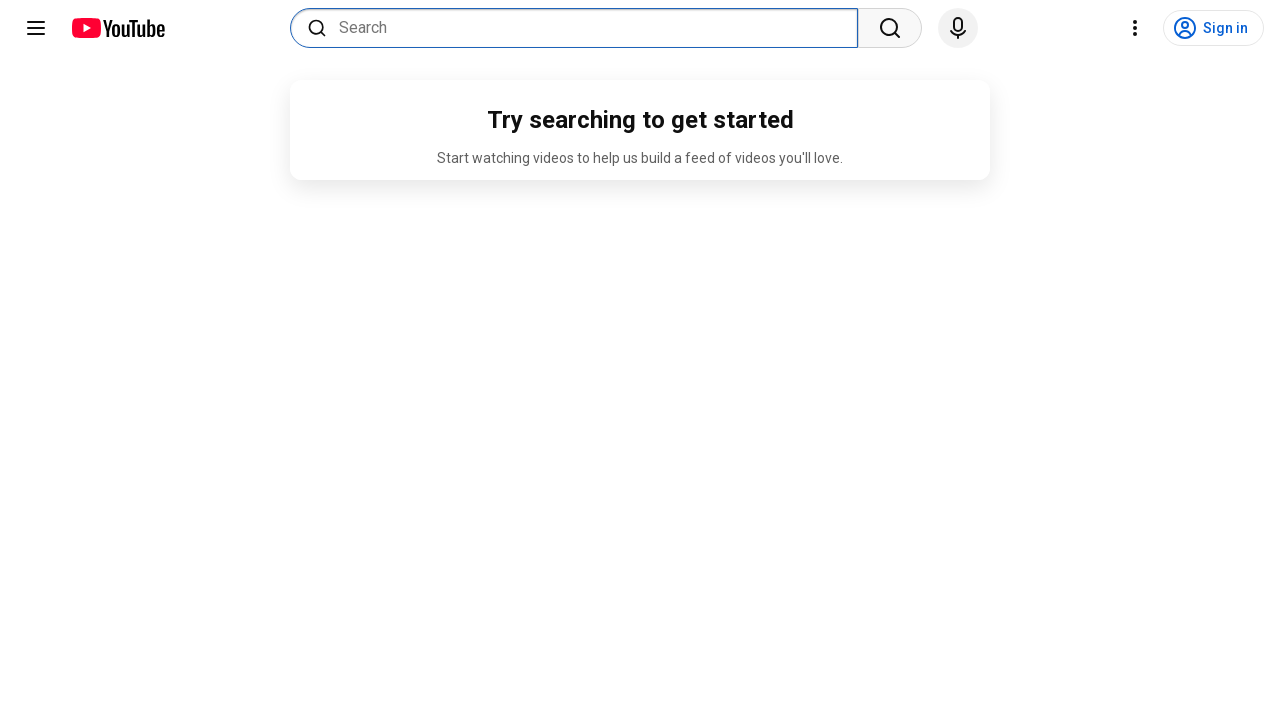

Cleared search input field on input#search, input[name='search_query']
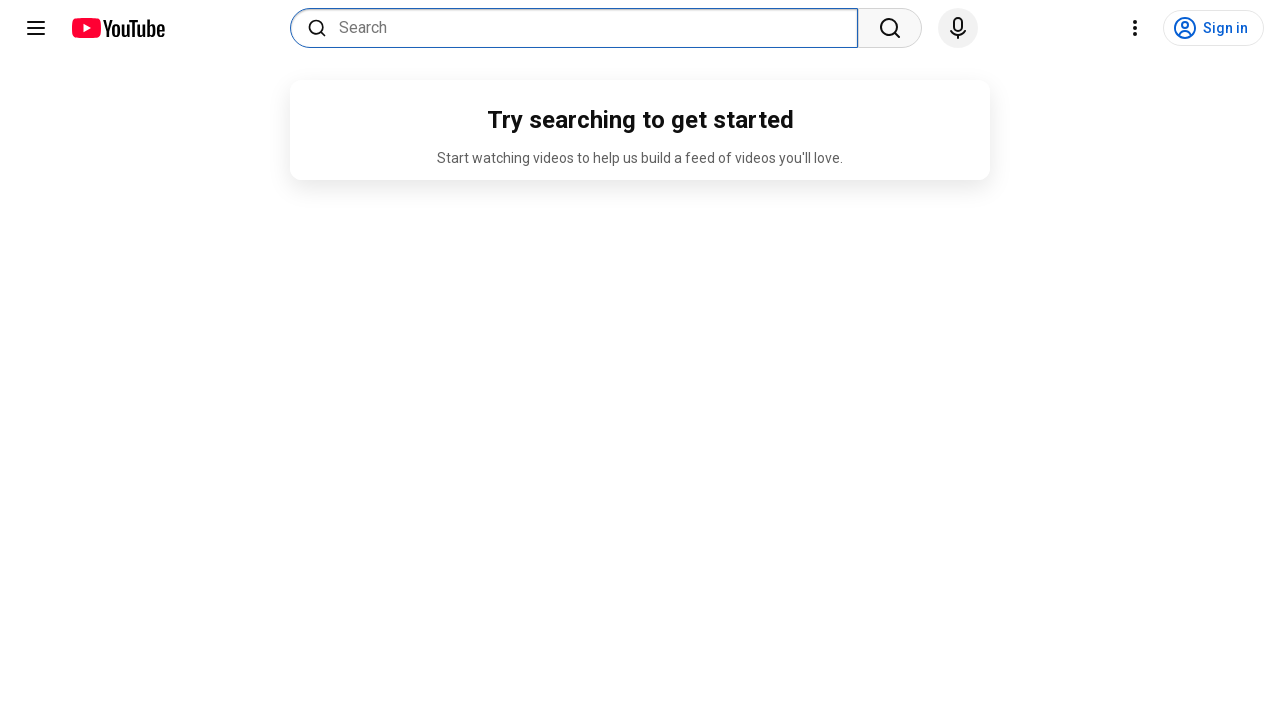

Entered 'pycon' search query on input#search, input[name='search_query']
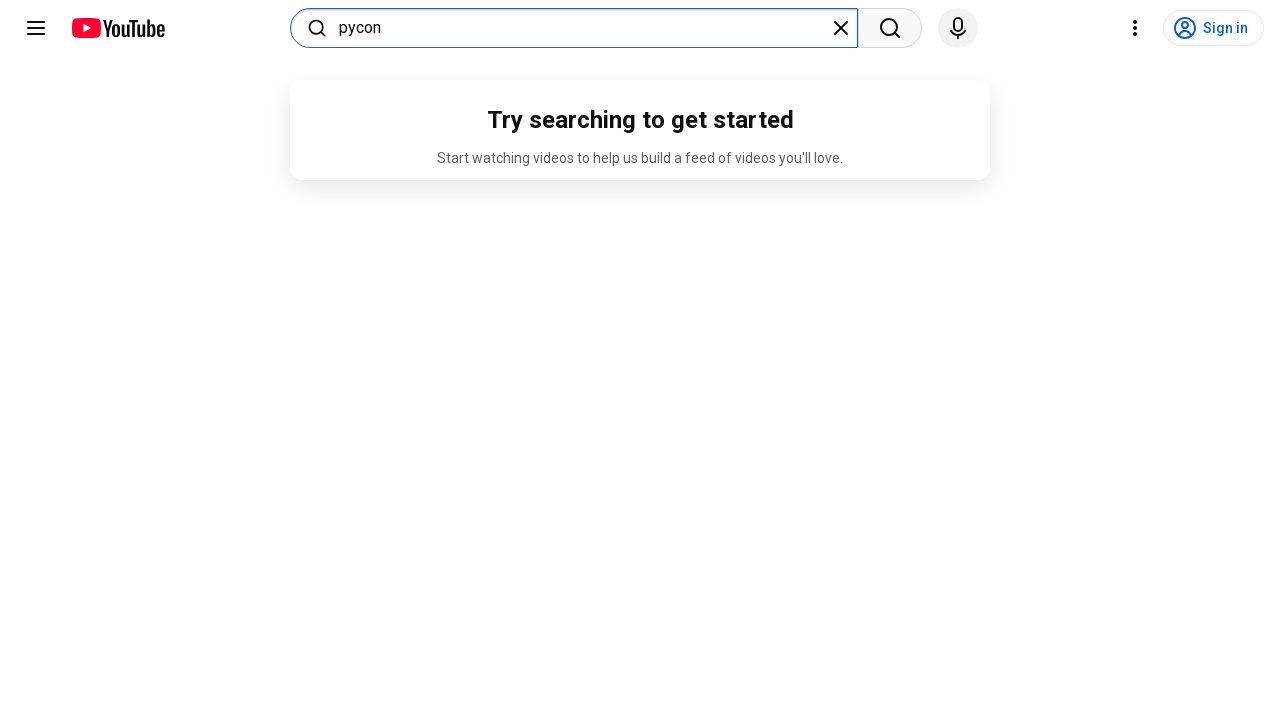

Pressed Enter to submit search query on input#search, input[name='search_query']
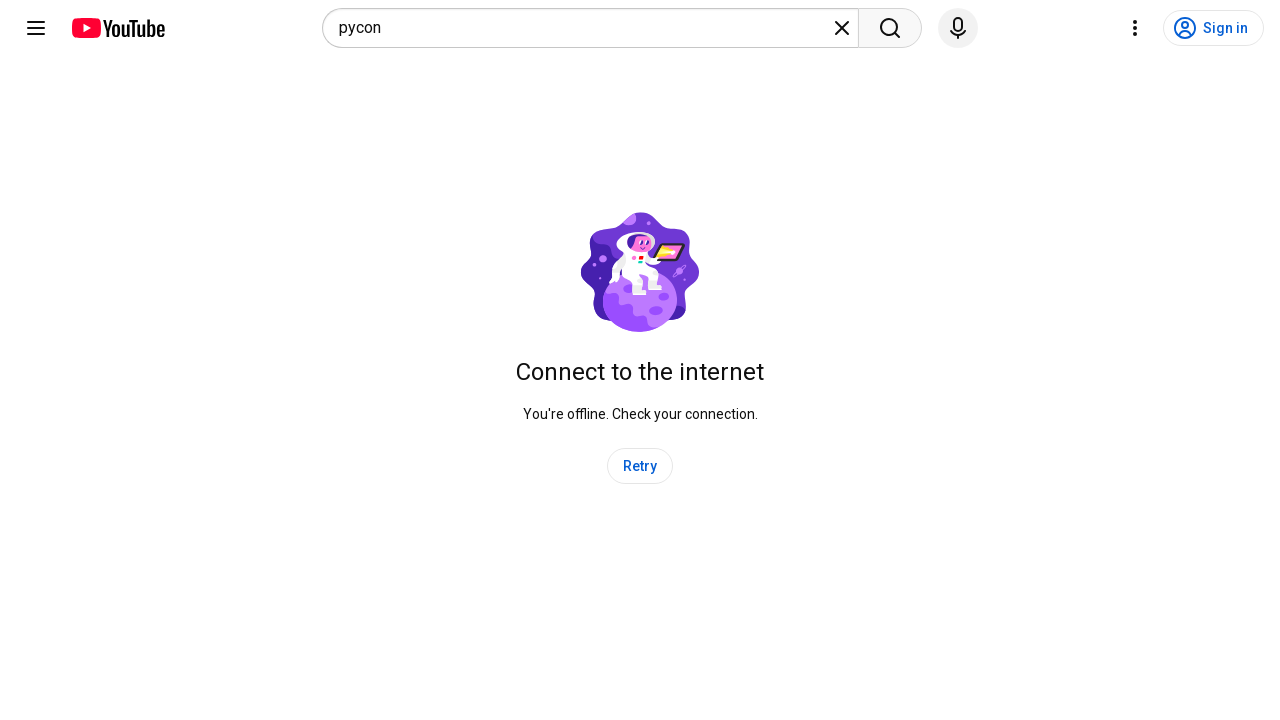

Search results loaded successfully
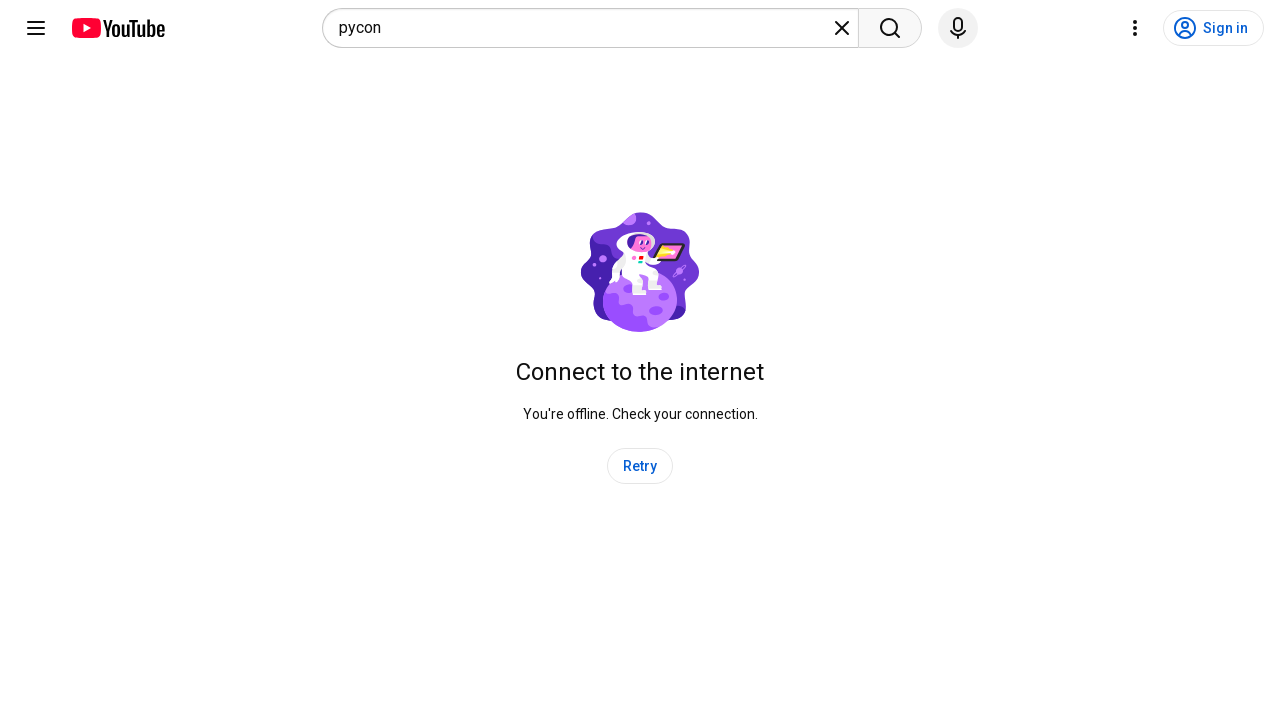

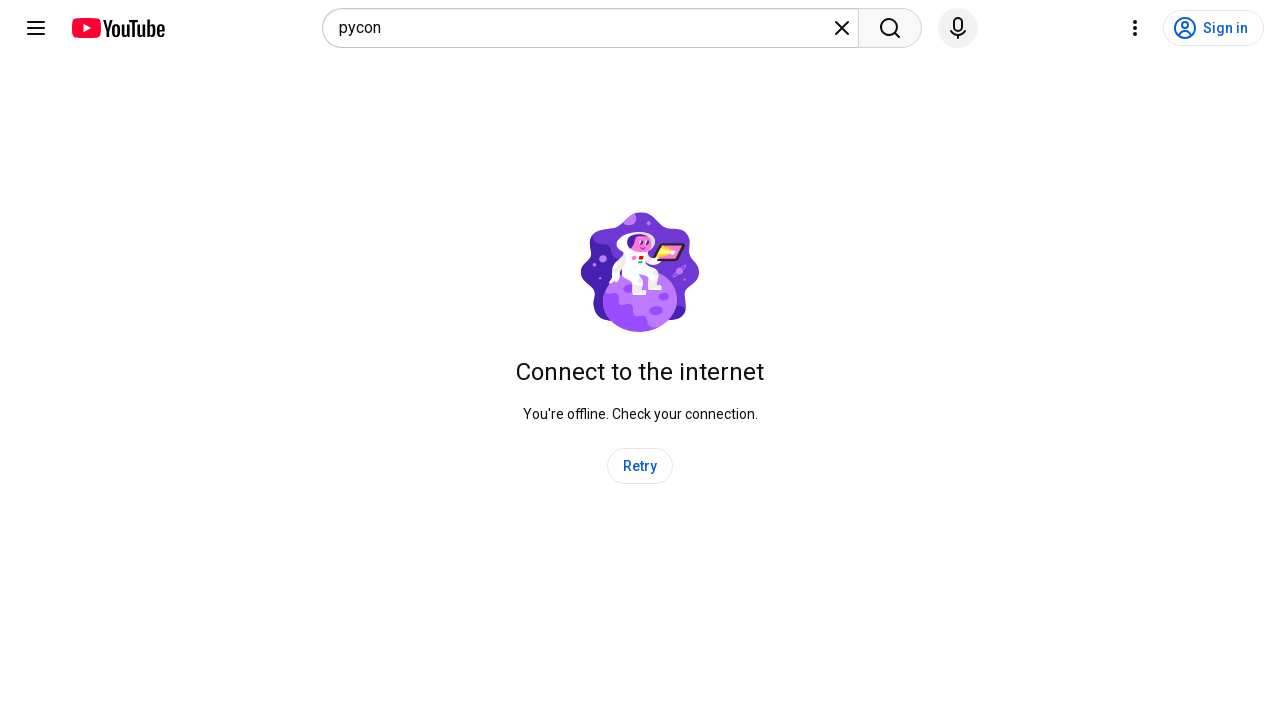